Tests dynamic dropdown selection for flight booking by selecting origin and destination cities

Starting URL: https://rahulshettyacademy.com/dropdownsPractise/

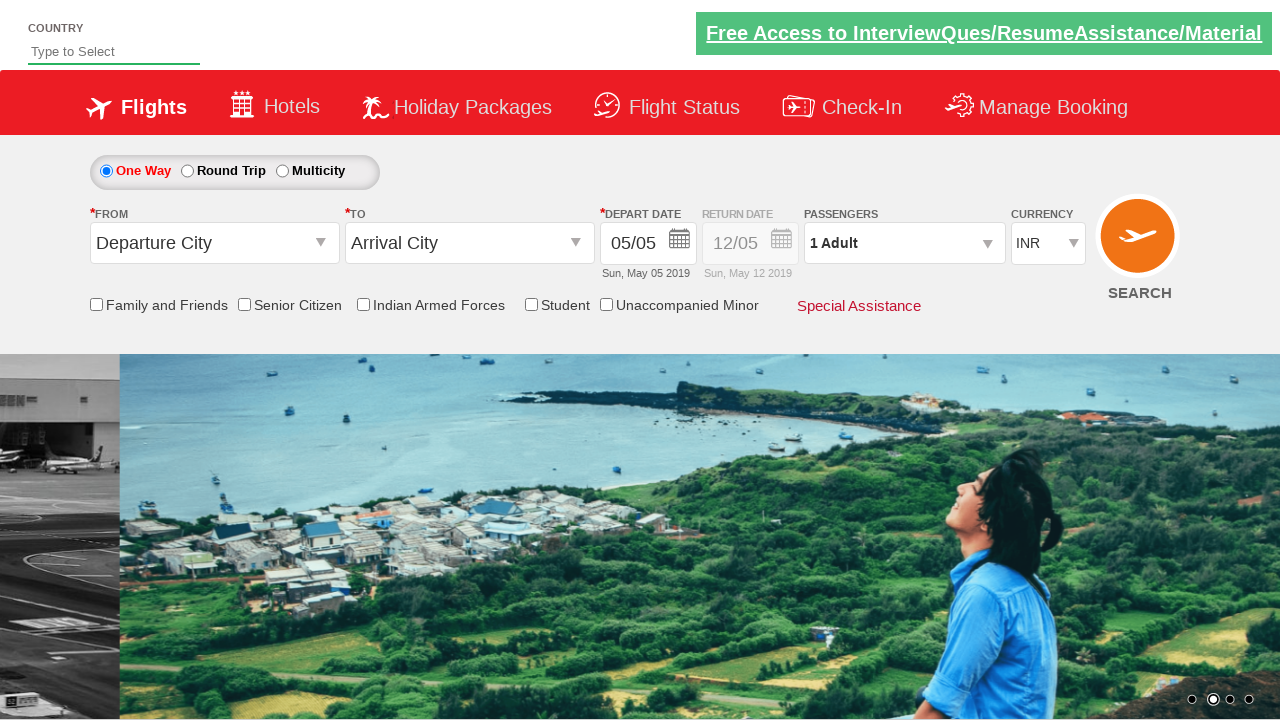

Clicked on origin station dropdown at (214, 243) on #ctl00_mainContent_ddl_originStation1_CTXT
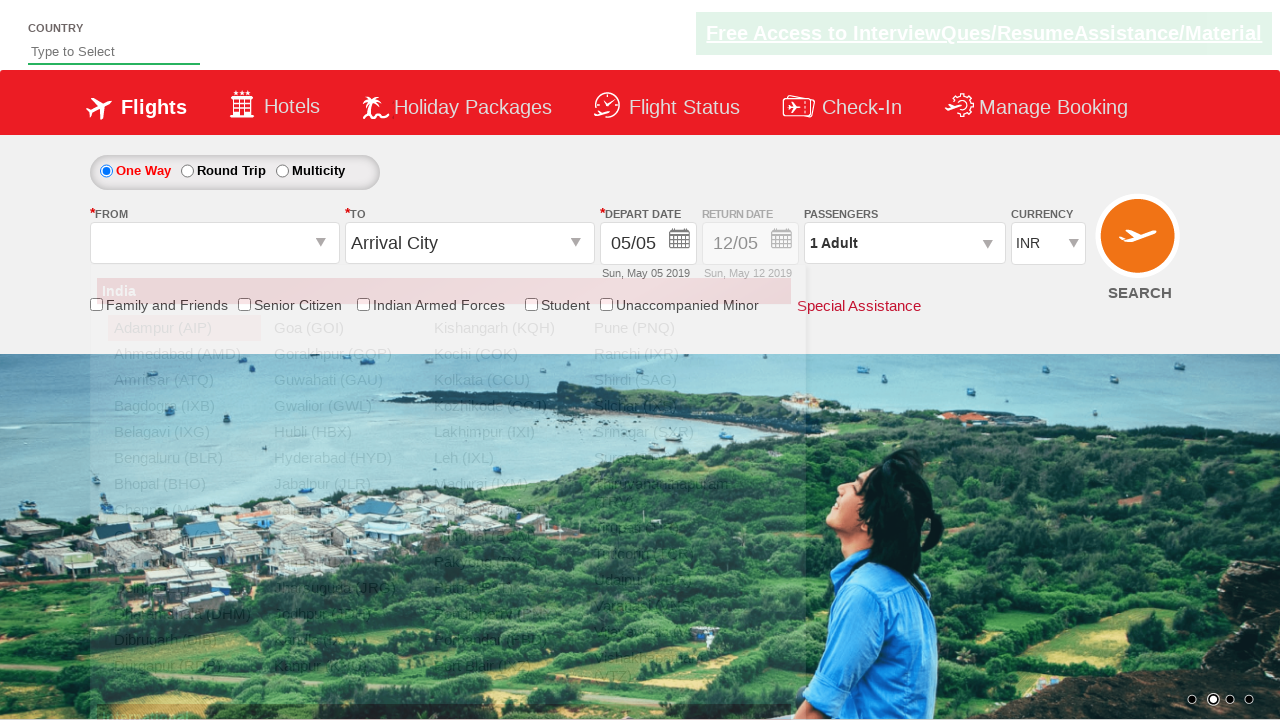

Selected CCU (Kolkata) as origin city at (504, 380) on a[value='CCU']
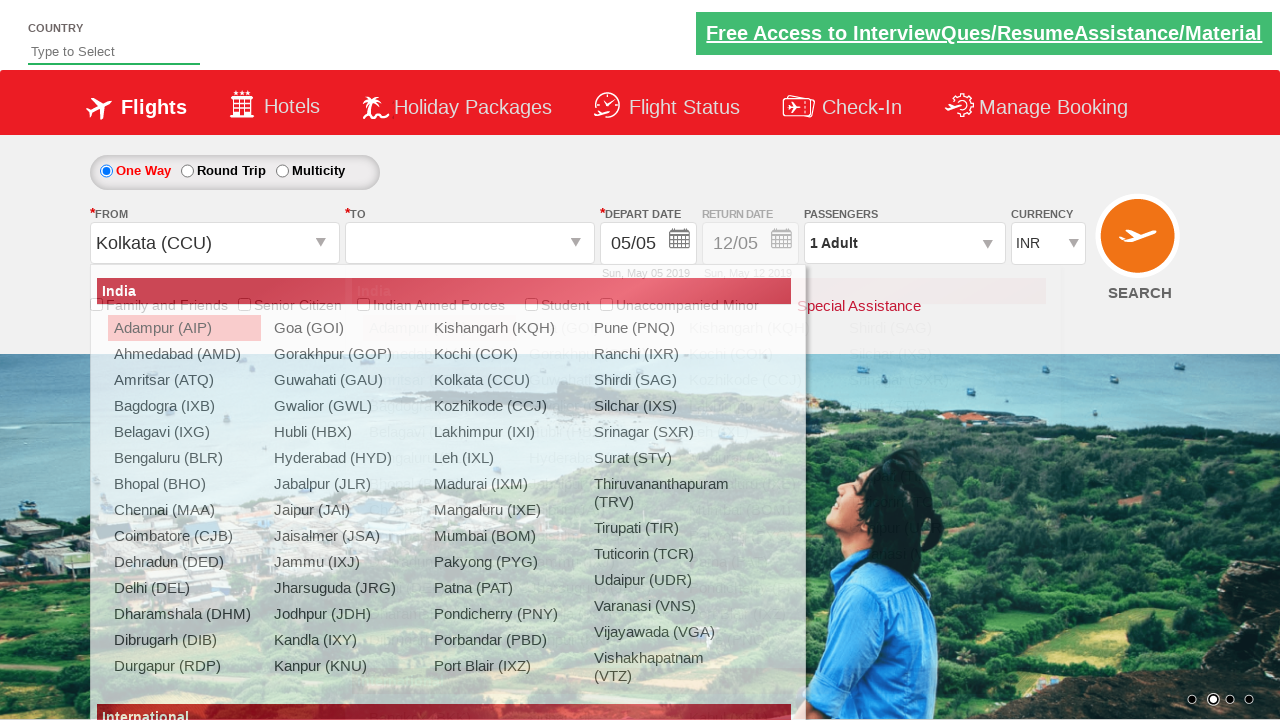

Waited for destination dropdown to be ready
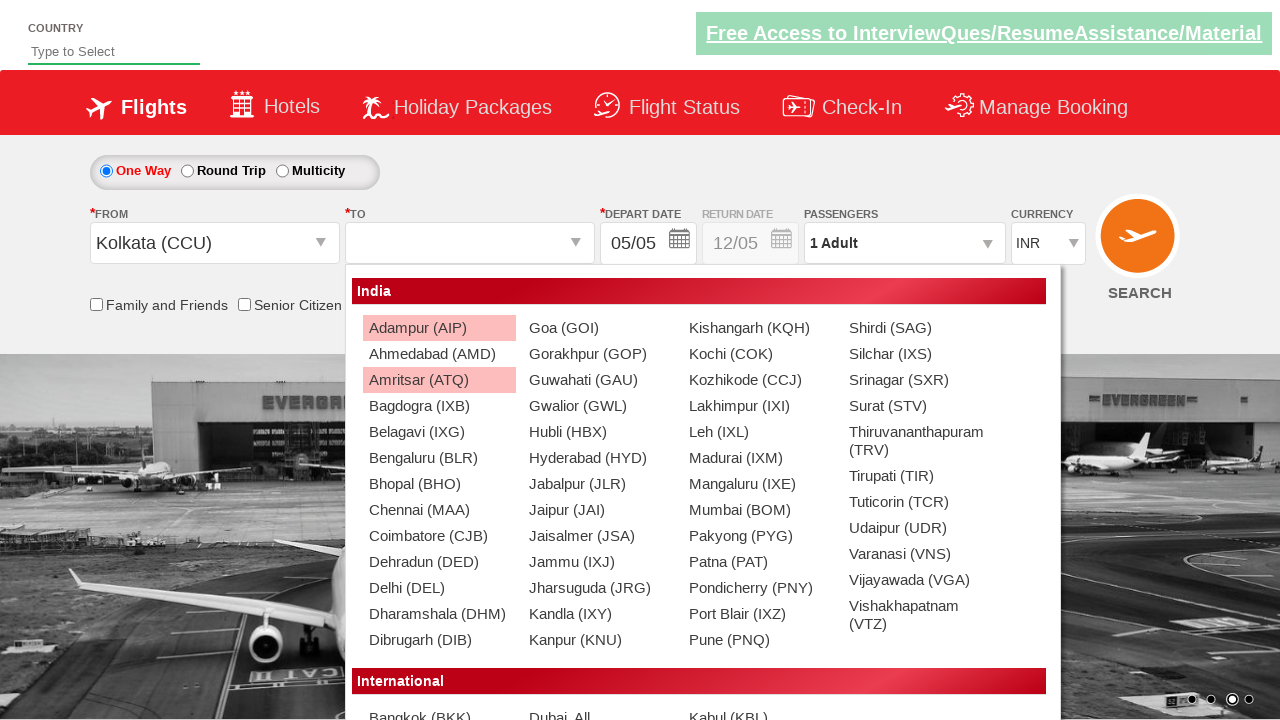

Selected GOI (Goa) as destination city at (599, 328) on (//a[@value='GOI'])[2]
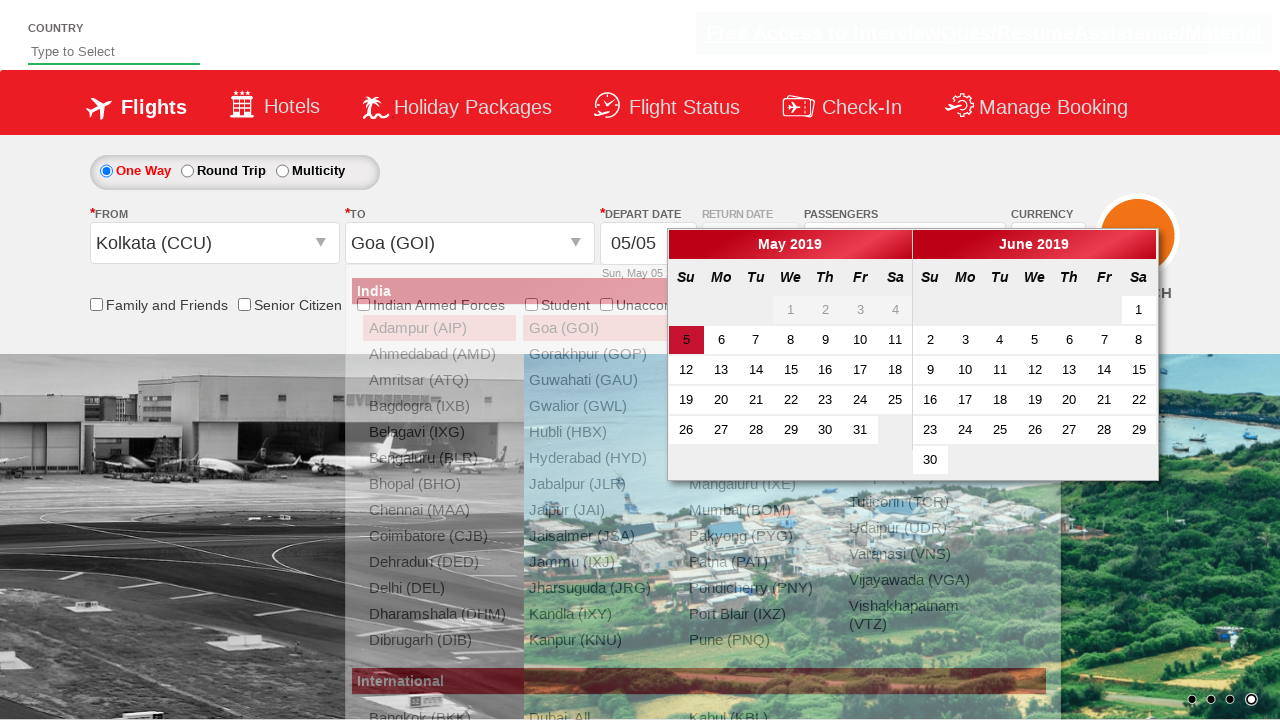

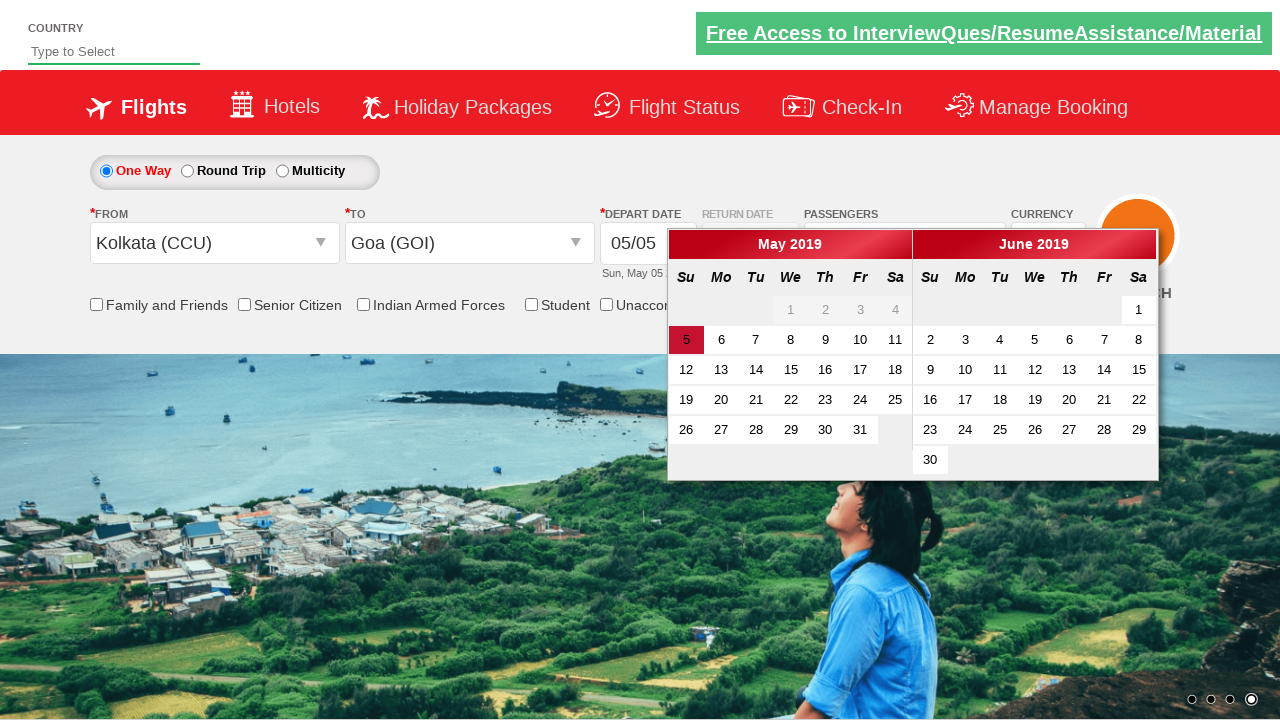